Tests the text box demo page by filling in an email address in the email input field

Starting URL: https://demoqa.com/text-box

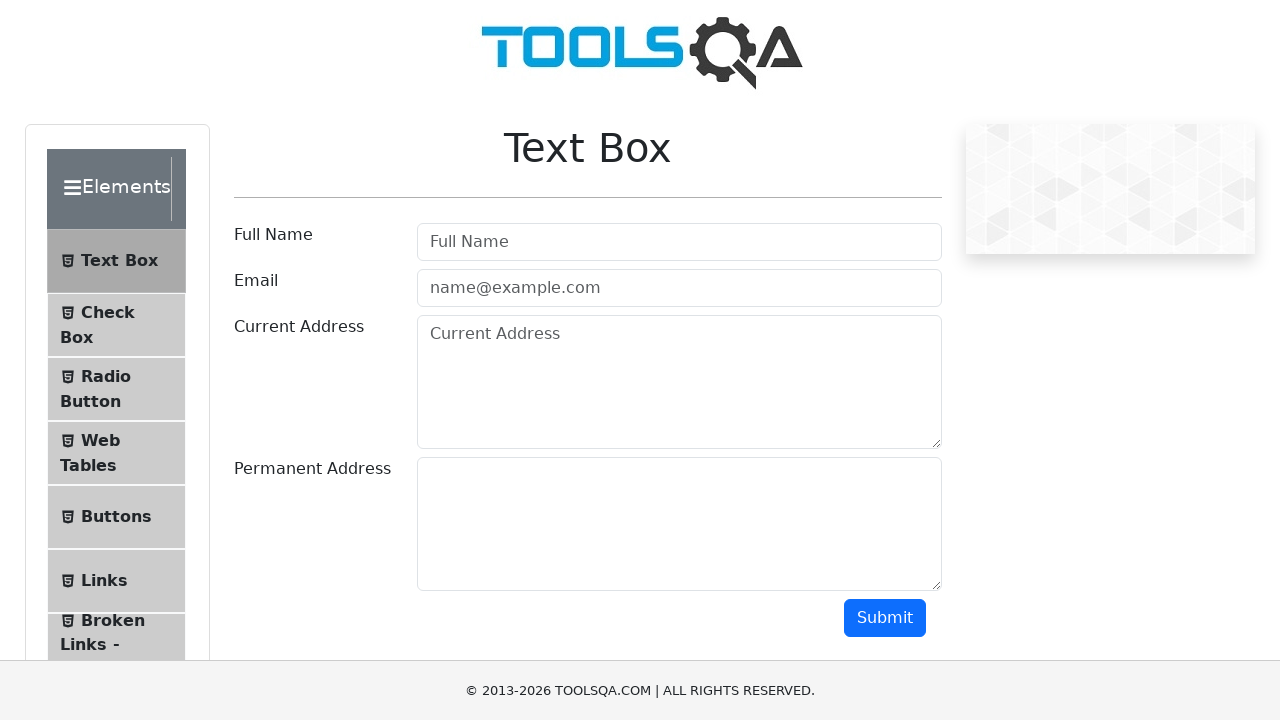

Filled email input field with 'abc@d.com' on #userEmail
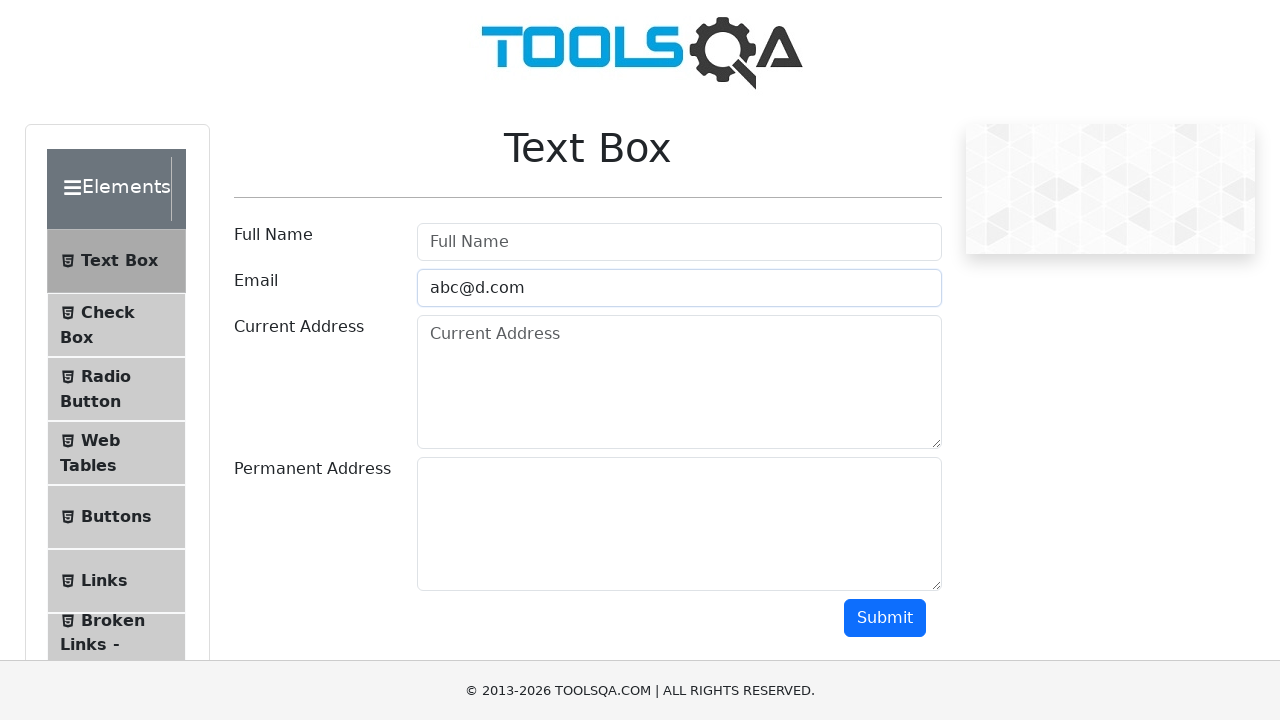

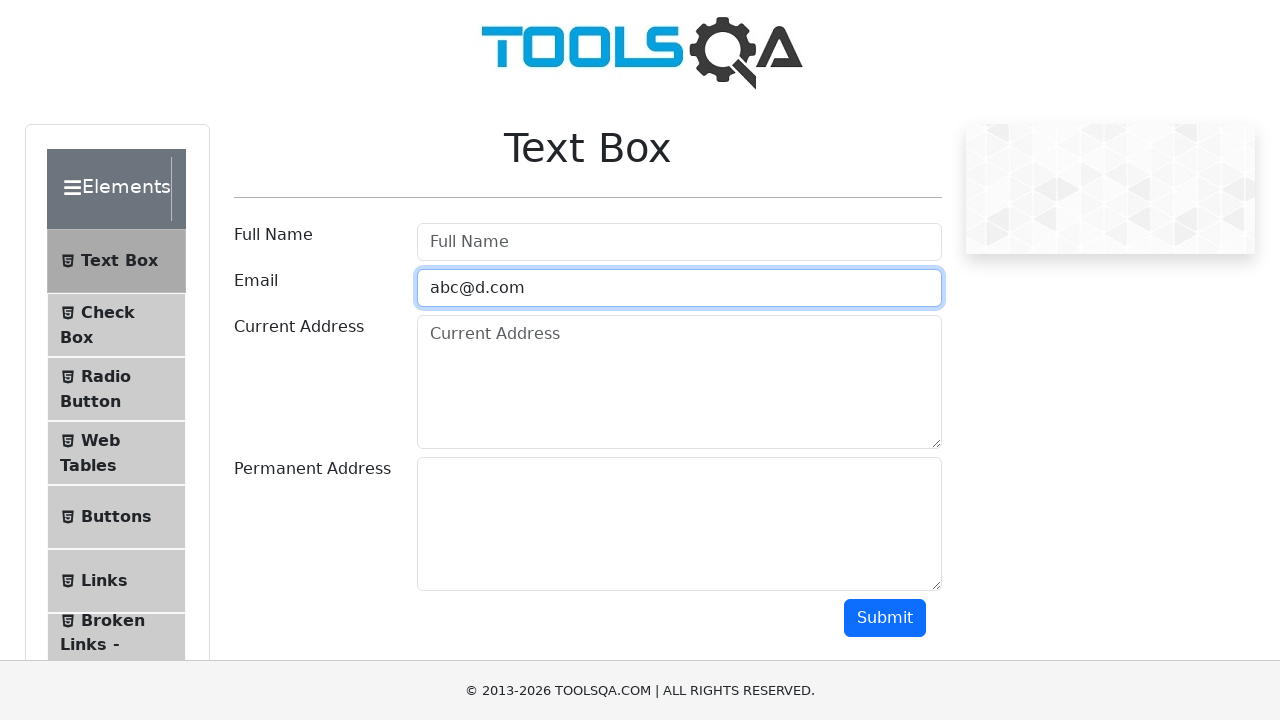